Tests that the All filter displays all todo items regardless of completion status.

Starting URL: https://demo.playwright.dev/todomvc

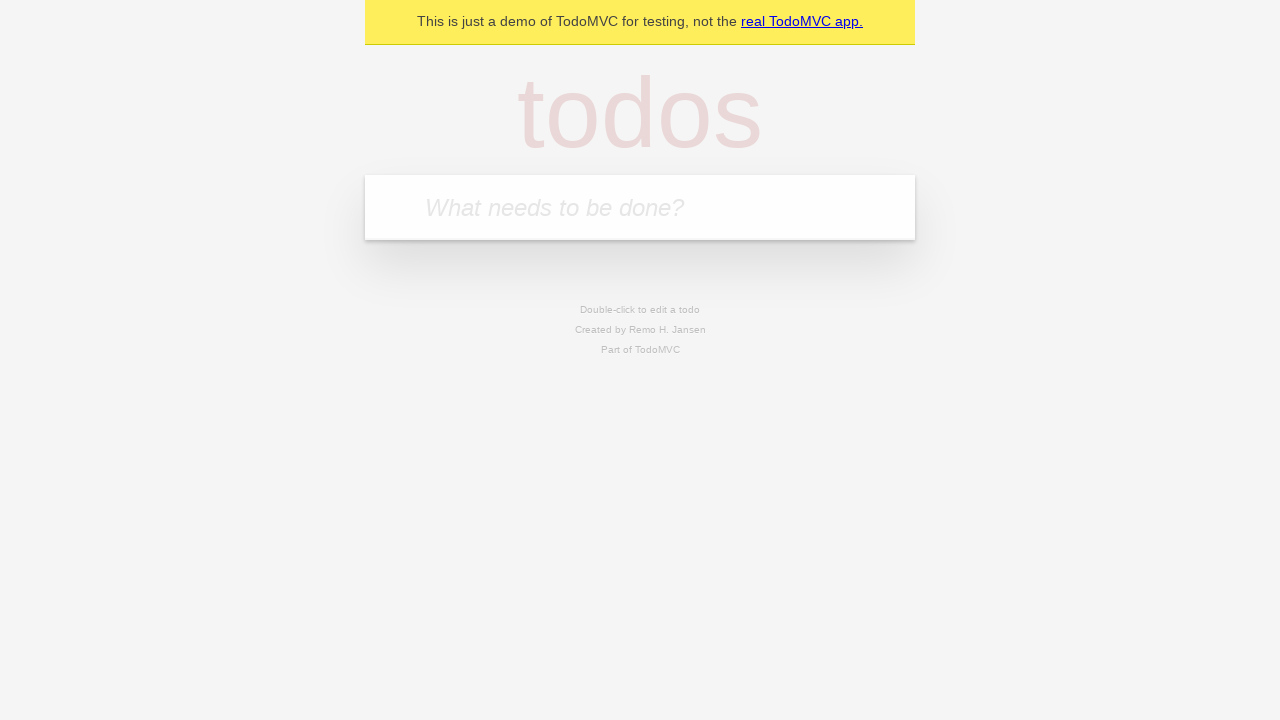

Filled todo input with 'buy some cheese' on internal:attr=[placeholder="What needs to be done?"i]
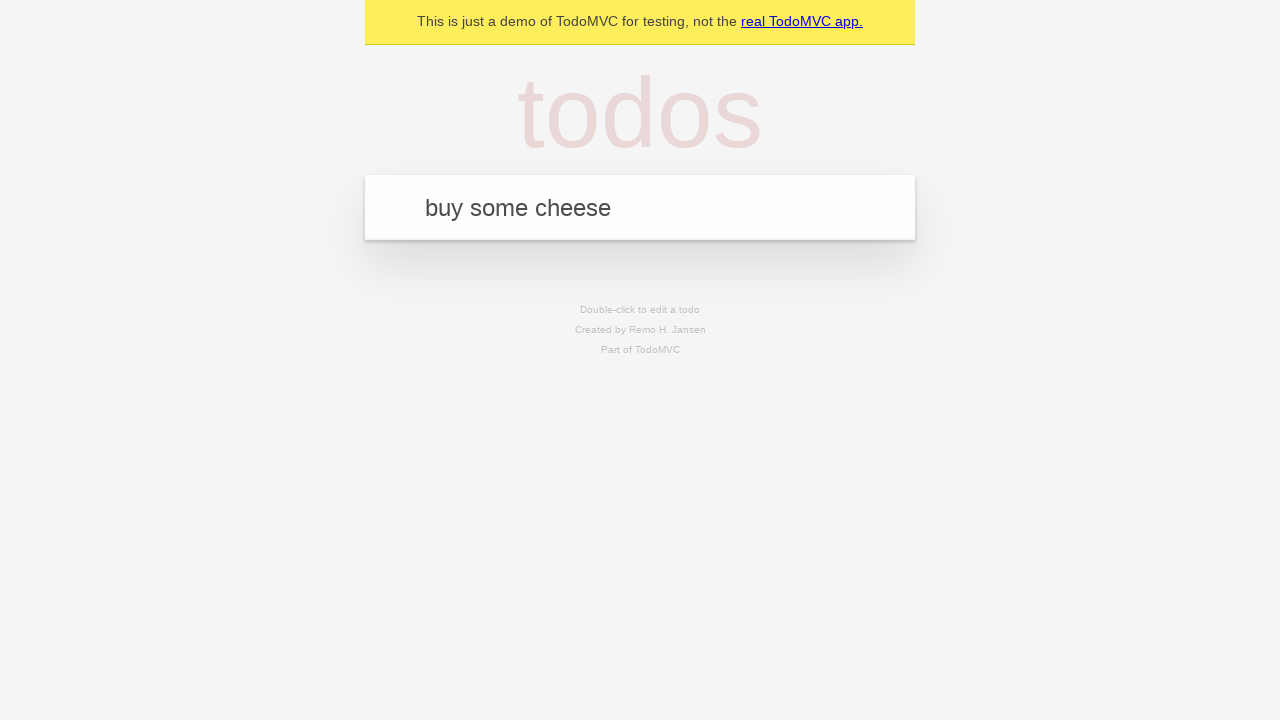

Pressed Enter to create first todo item on internal:attr=[placeholder="What needs to be done?"i]
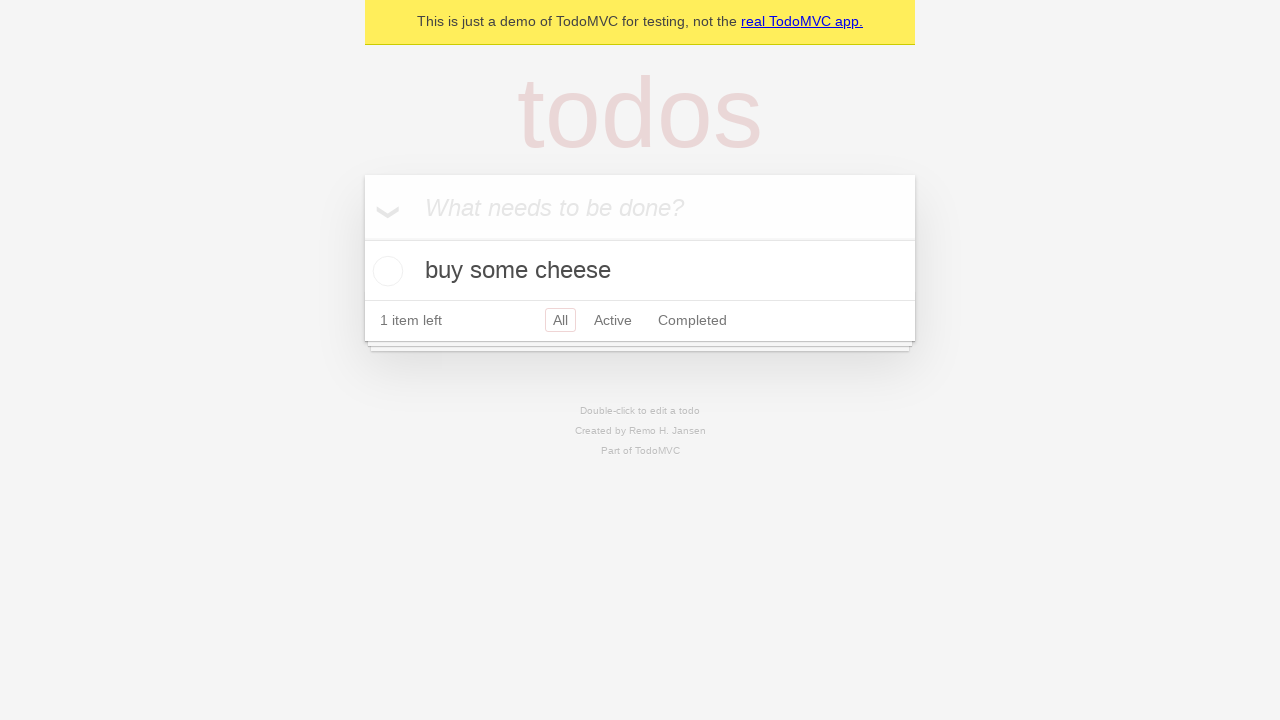

Filled todo input with 'feed the cat' on internal:attr=[placeholder="What needs to be done?"i]
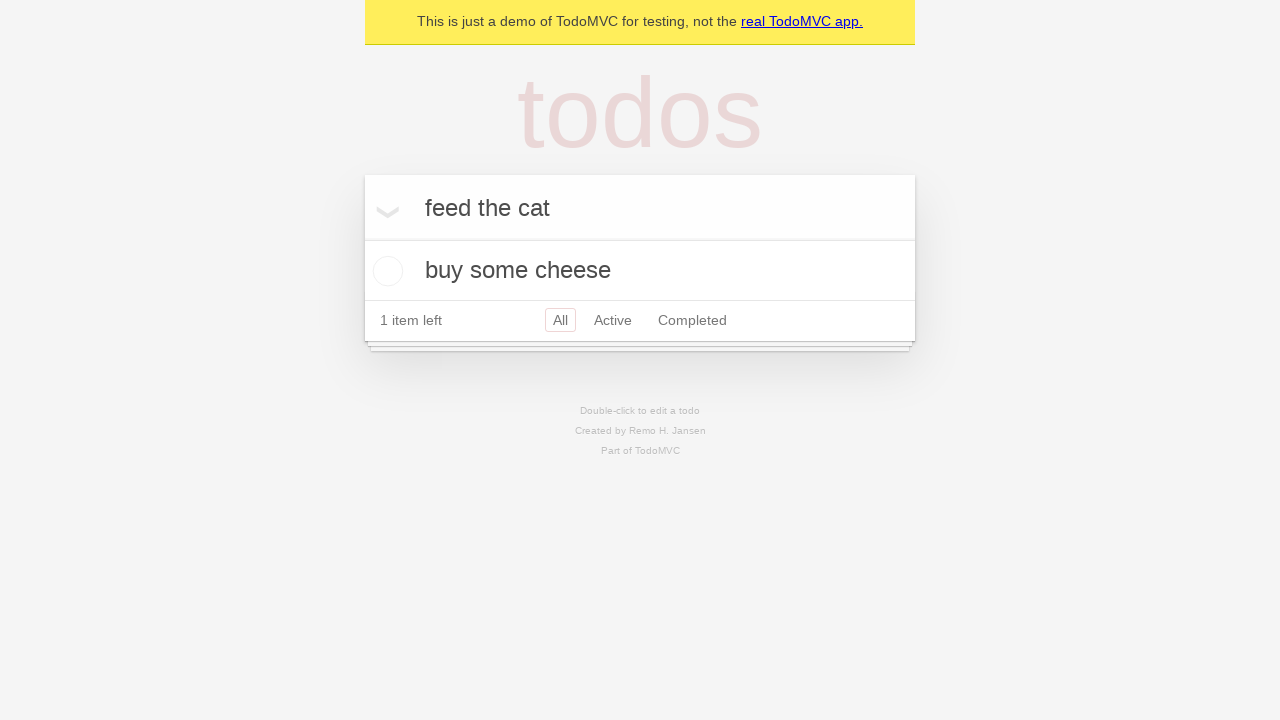

Pressed Enter to create second todo item on internal:attr=[placeholder="What needs to be done?"i]
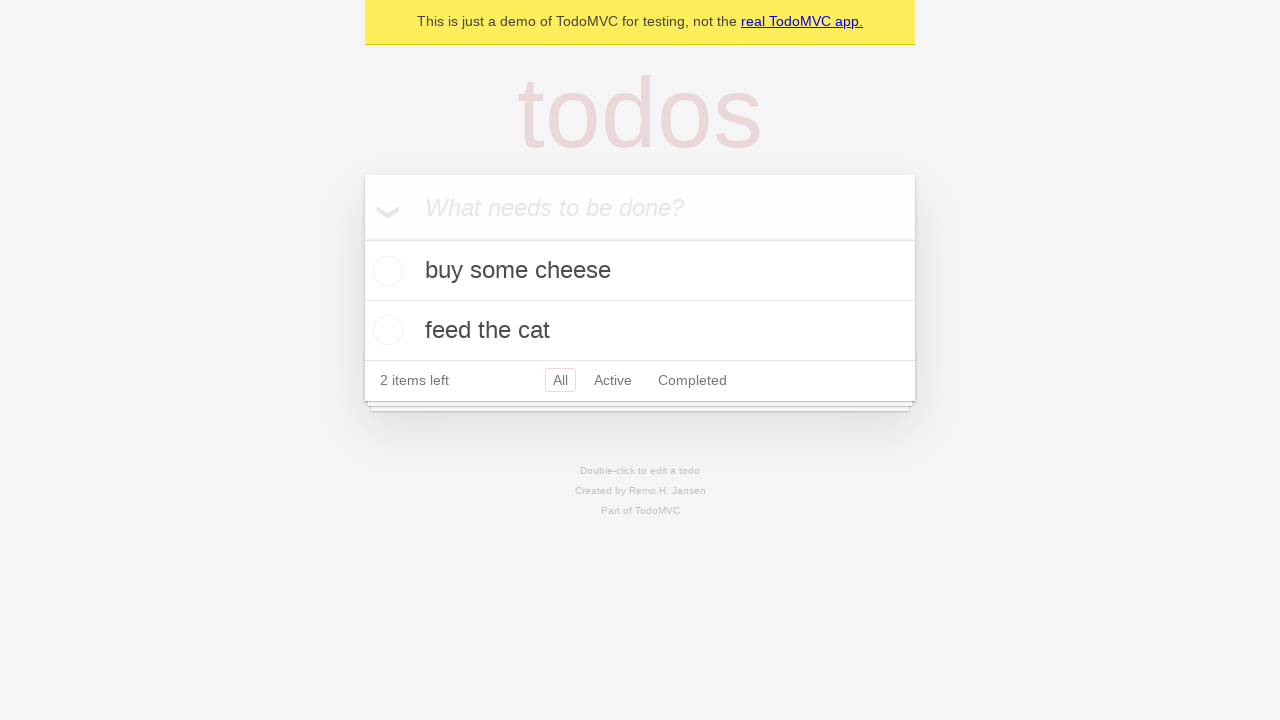

Filled todo input with 'book a doctors appointment' on internal:attr=[placeholder="What needs to be done?"i]
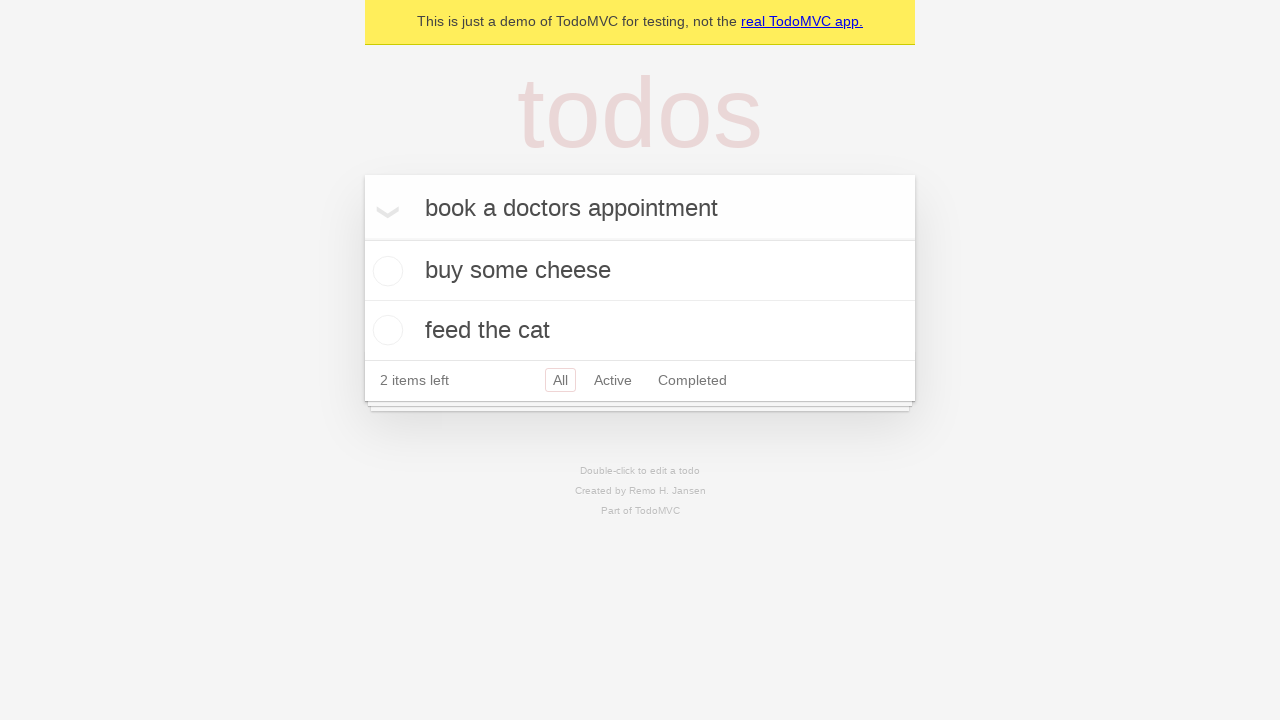

Pressed Enter to create third todo item on internal:attr=[placeholder="What needs to be done?"i]
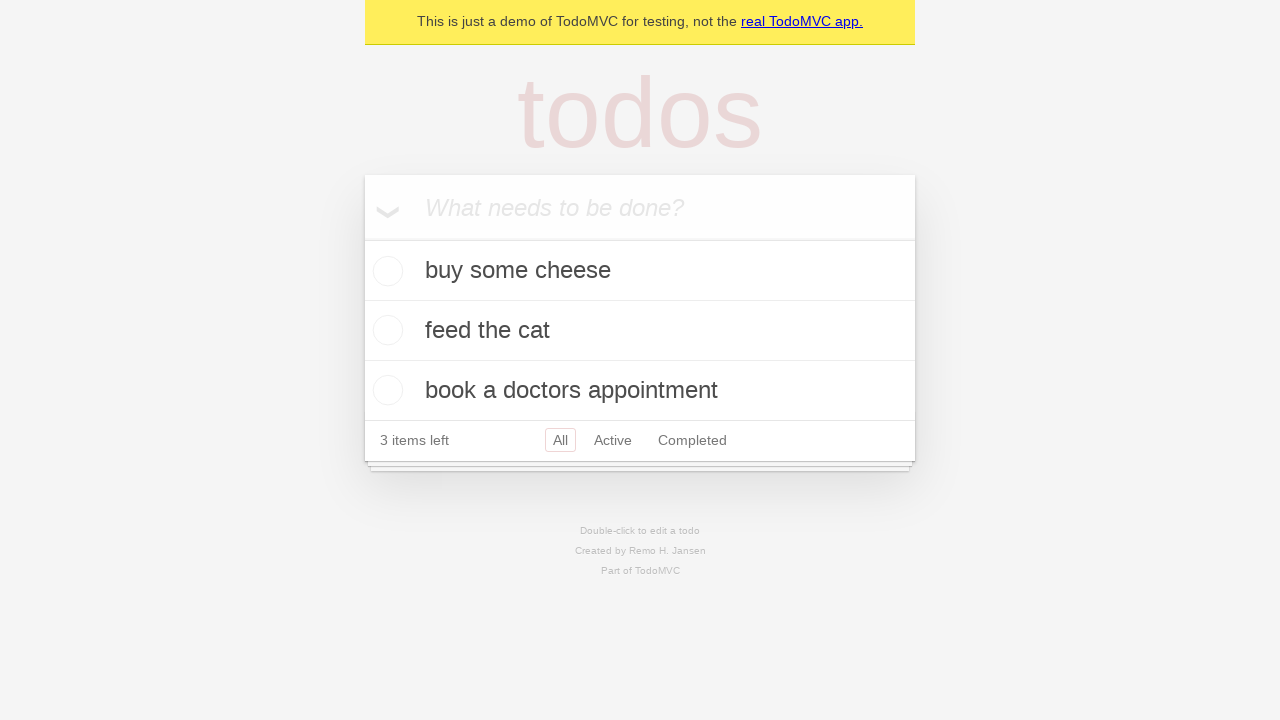

Checked the second todo item at (385, 330) on internal:testid=[data-testid="todo-item"s] >> nth=1 >> internal:role=checkbox
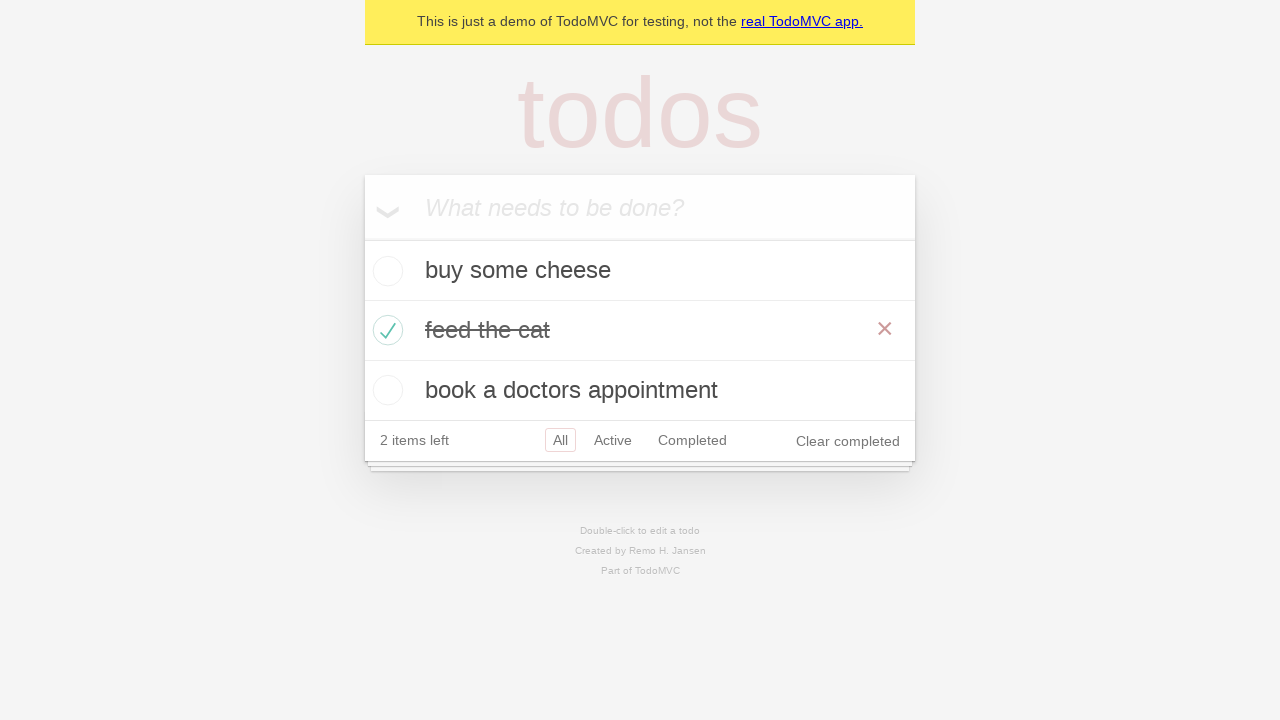

Clicked Active filter at (613, 440) on internal:role=link[name="Active"i]
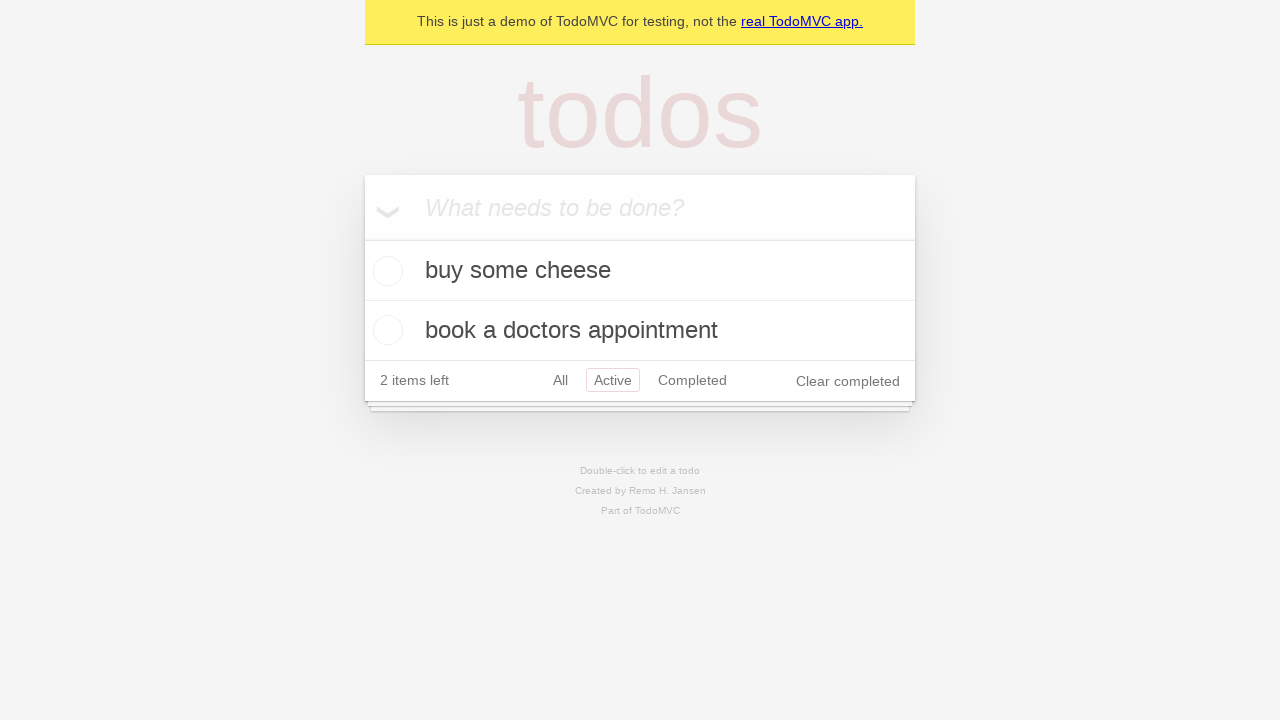

Clicked Completed filter at (692, 380) on internal:role=link[name="Completed"i]
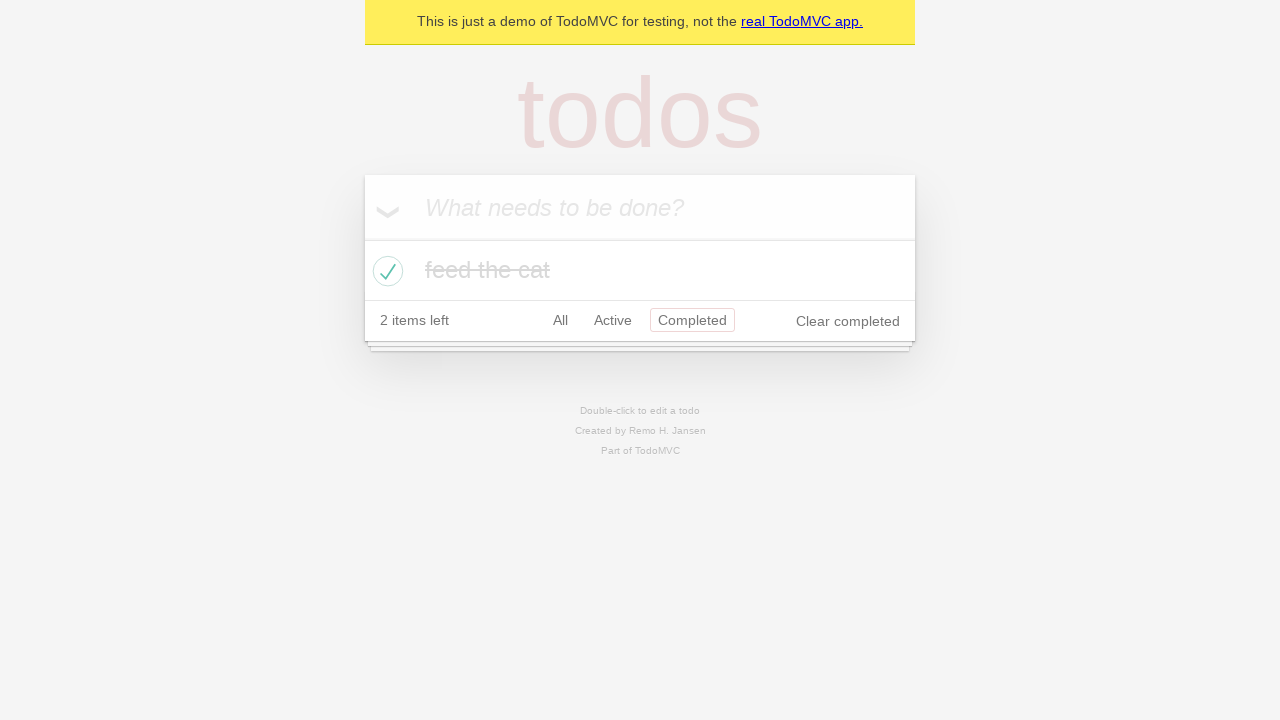

Clicked All filter to display all items at (560, 320) on internal:role=link[name="All"i]
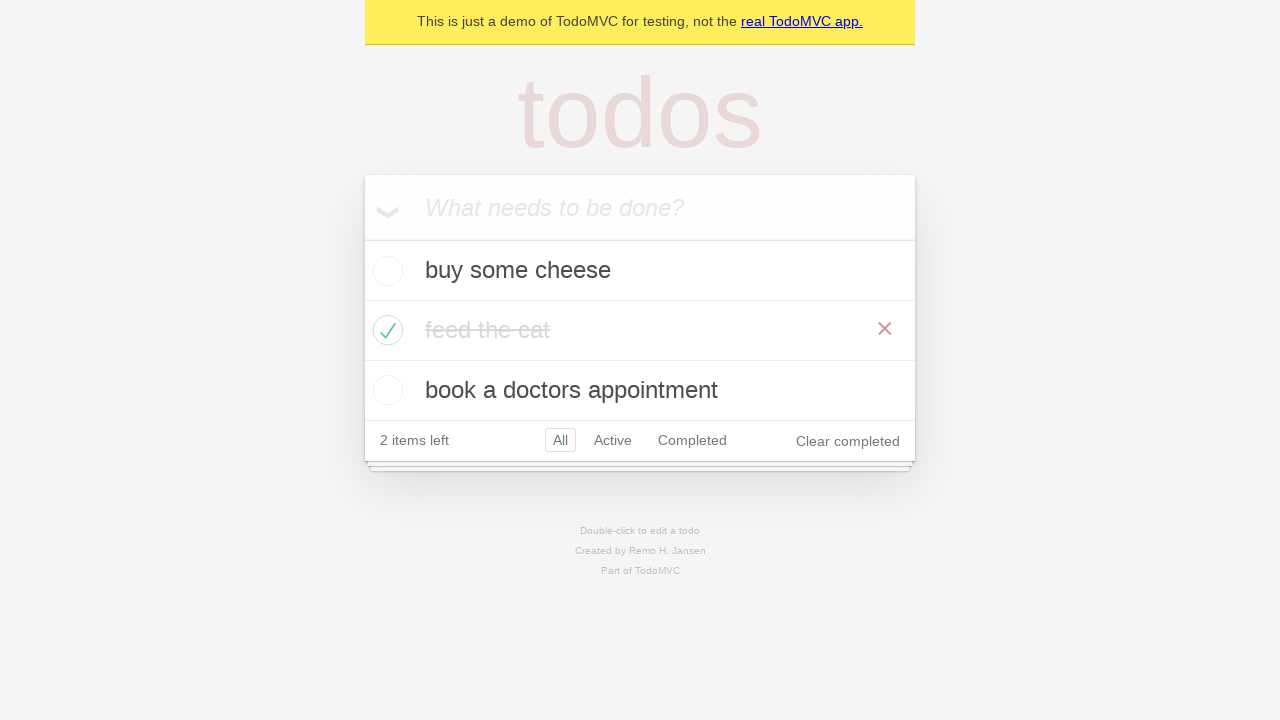

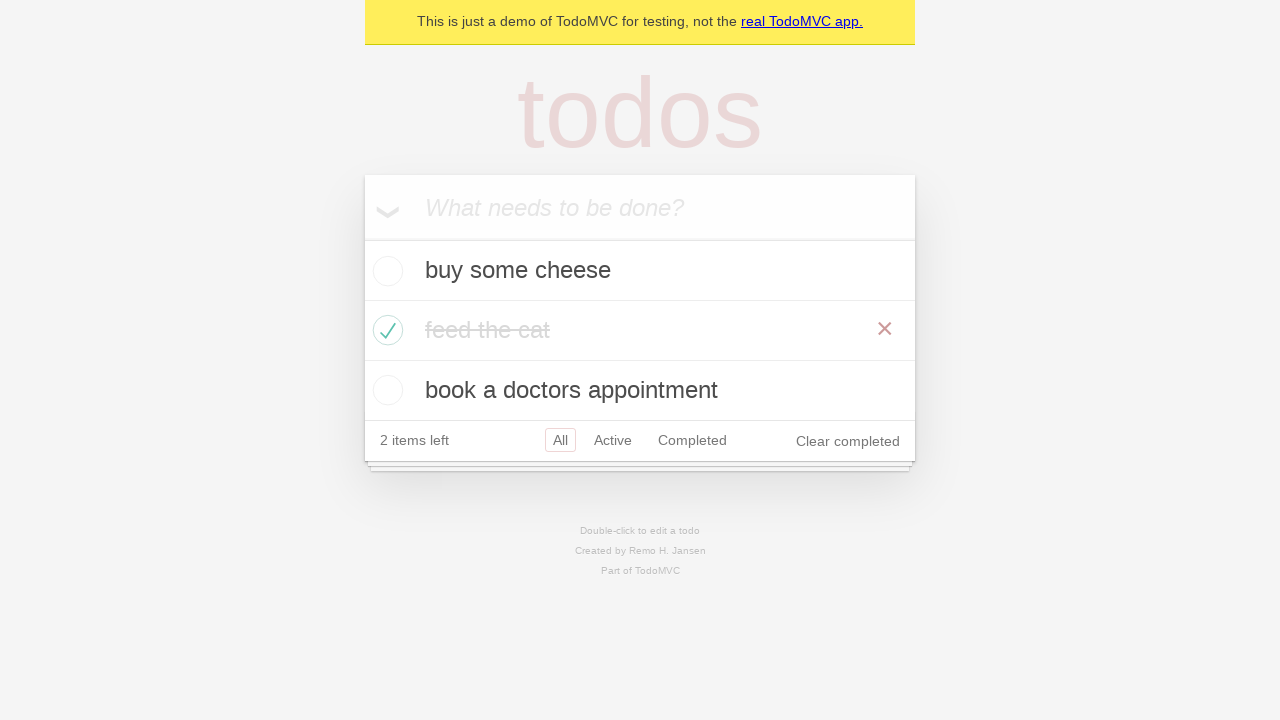